Navigates to the Mars NASA news site and waits for news content to load, then verifies news elements are present on the page.

Starting URL: https://data-class-mars.s3.amazonaws.com/Mars/index.html

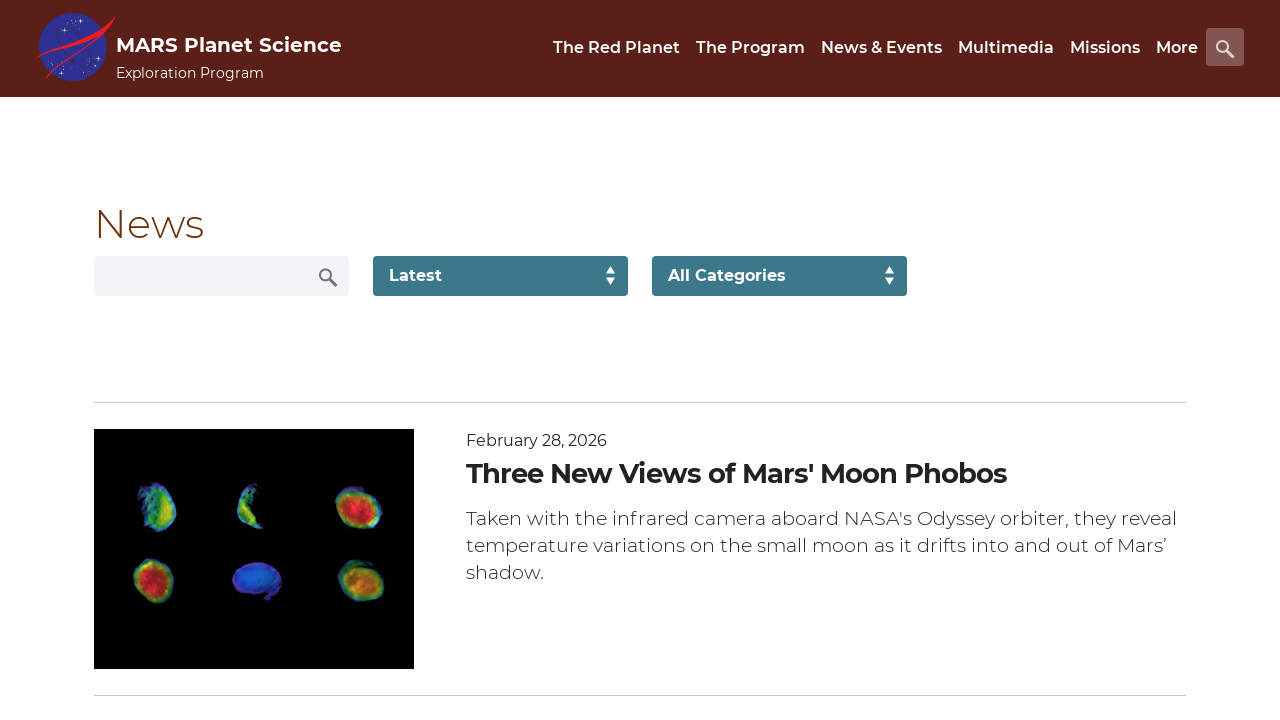

Navigated to Mars NASA news site
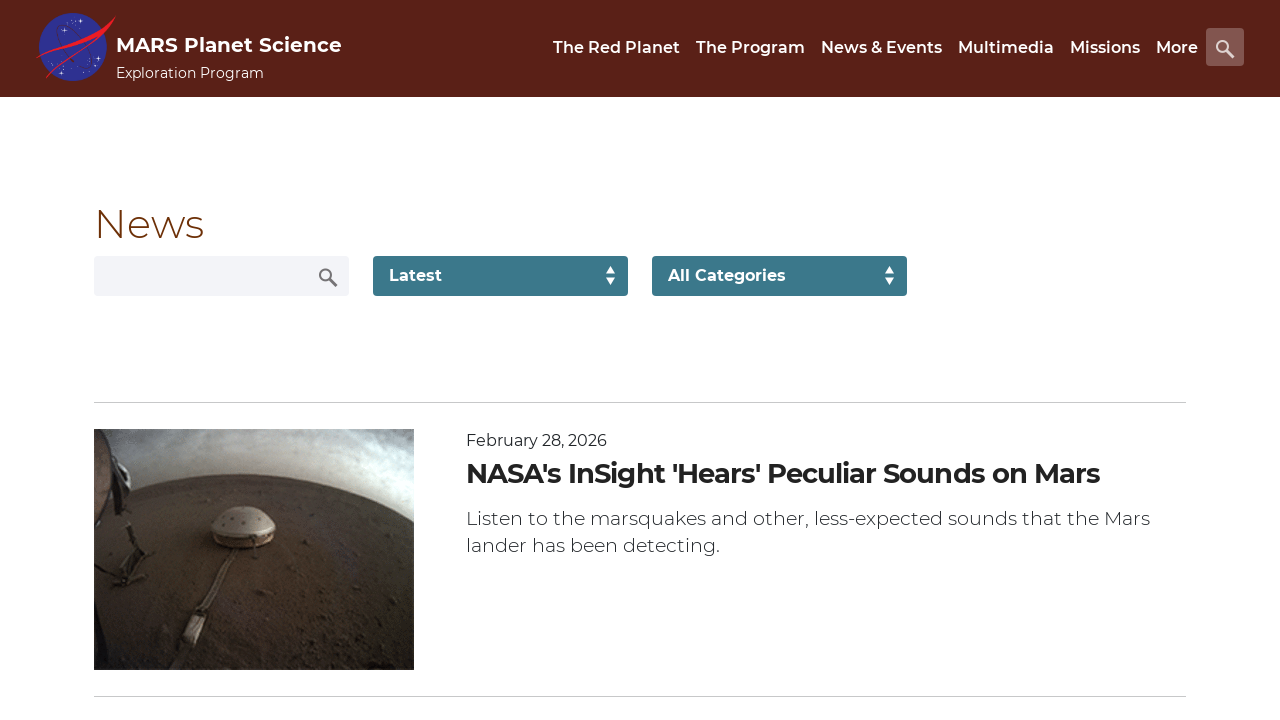

News list content loaded
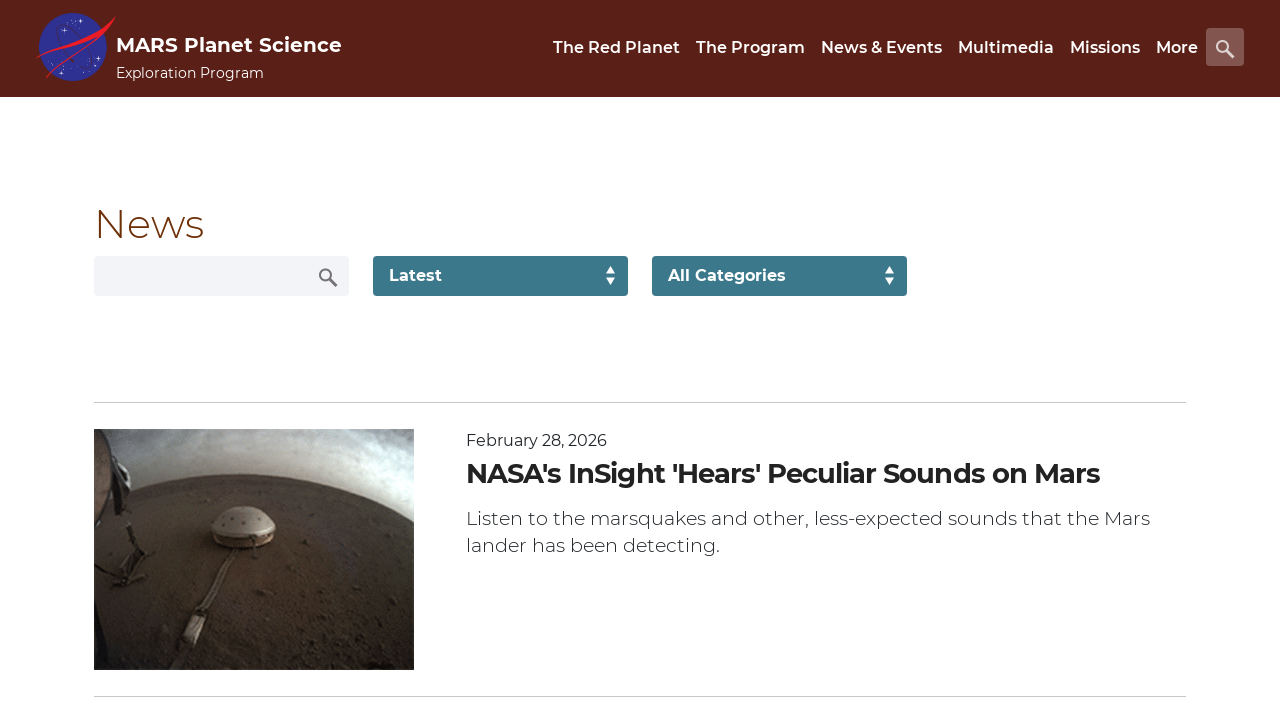

News title element is present on the page
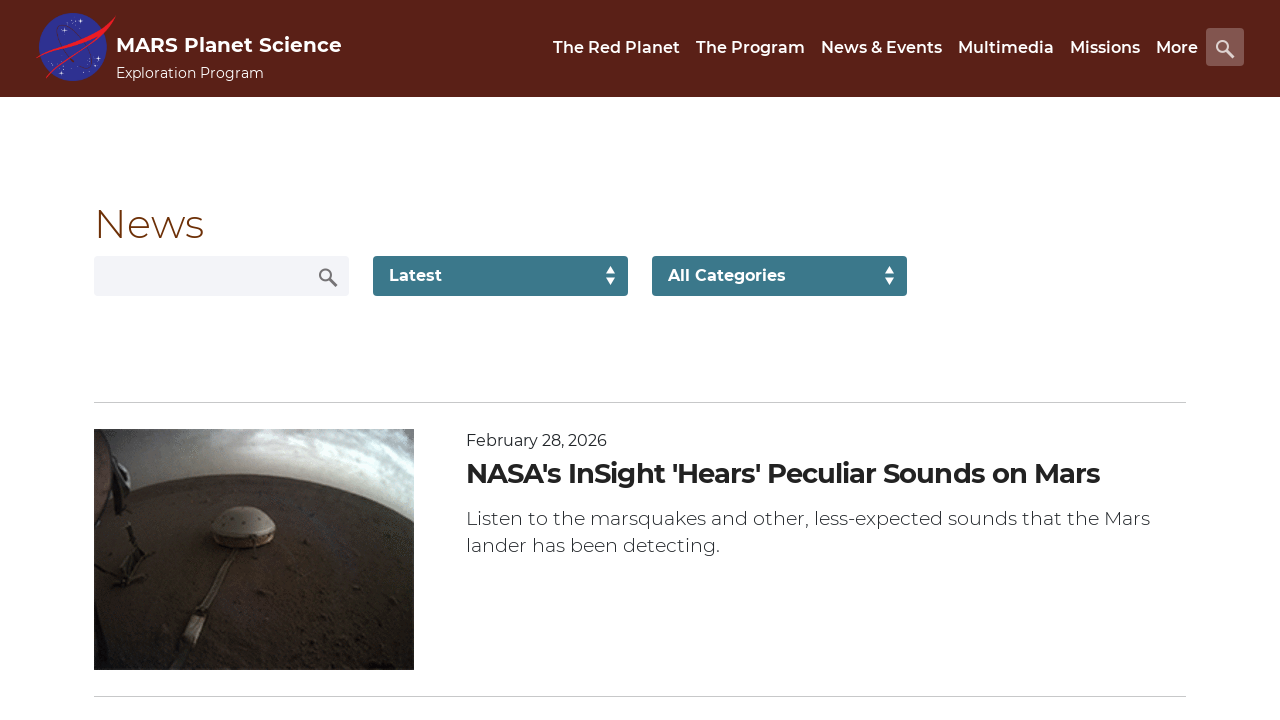

News teaser body element is present on the page
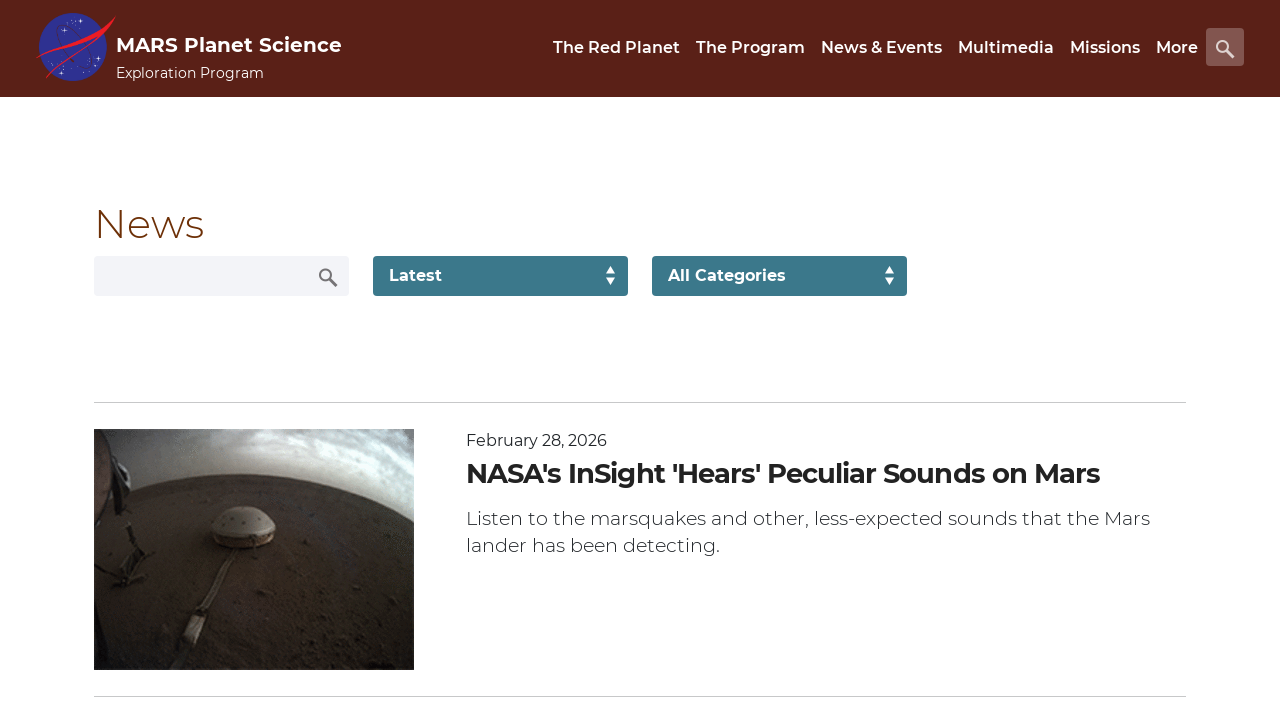

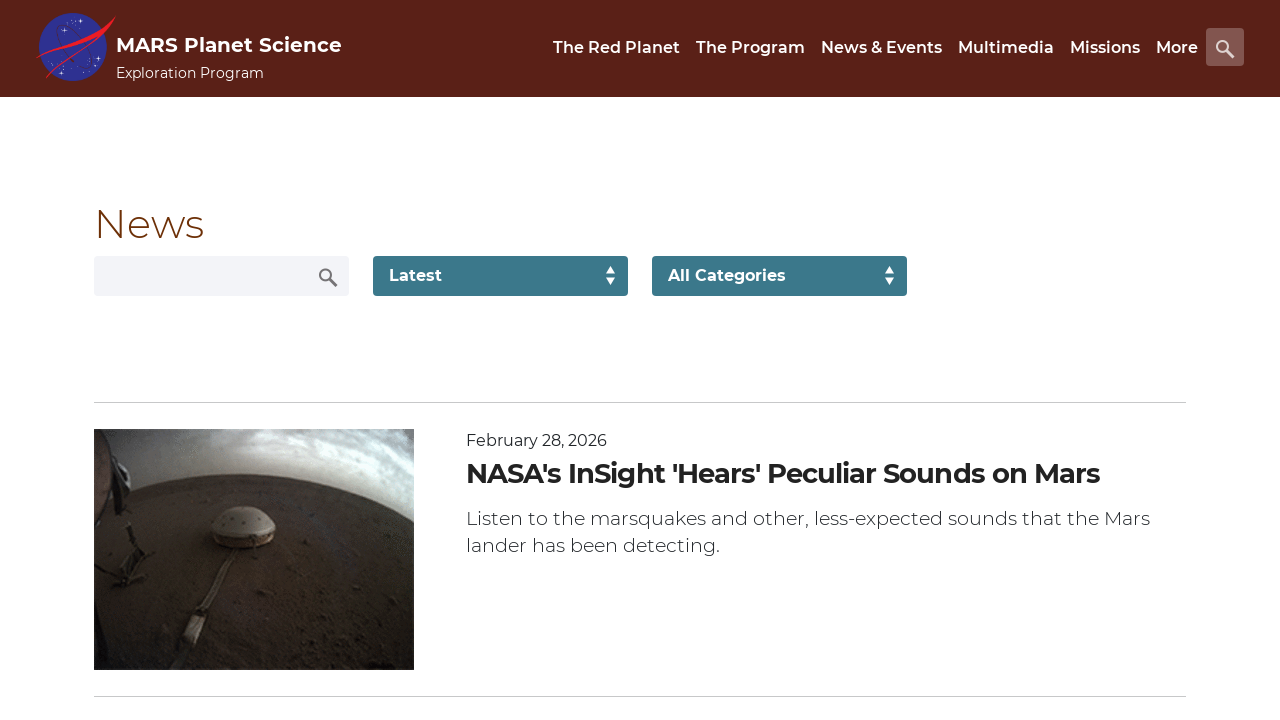